Tests form submission by navigating to a web form, filling a text field, and verifying the submission confirmation message

Starting URL: https://bonigarcia.dev/selenium-webdriver-java/

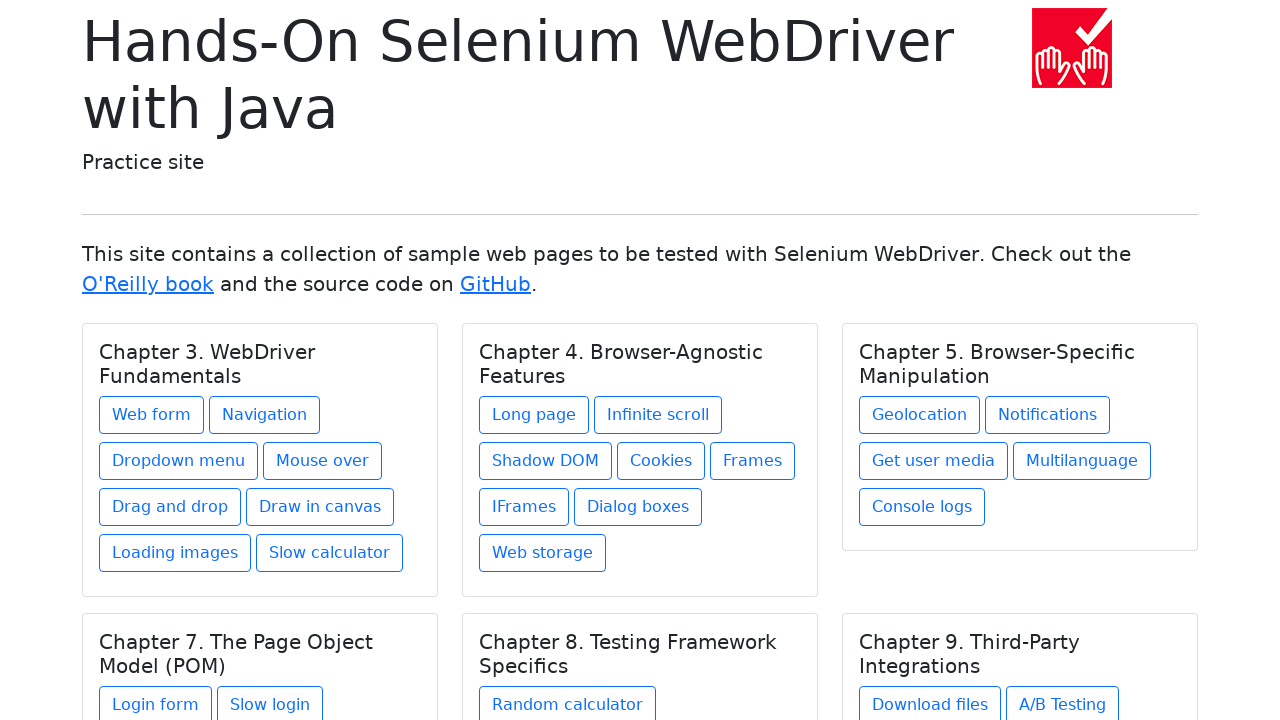

Clicked on 'Web form' link to navigate to the form page at (152, 415) on a:has-text('Web form')
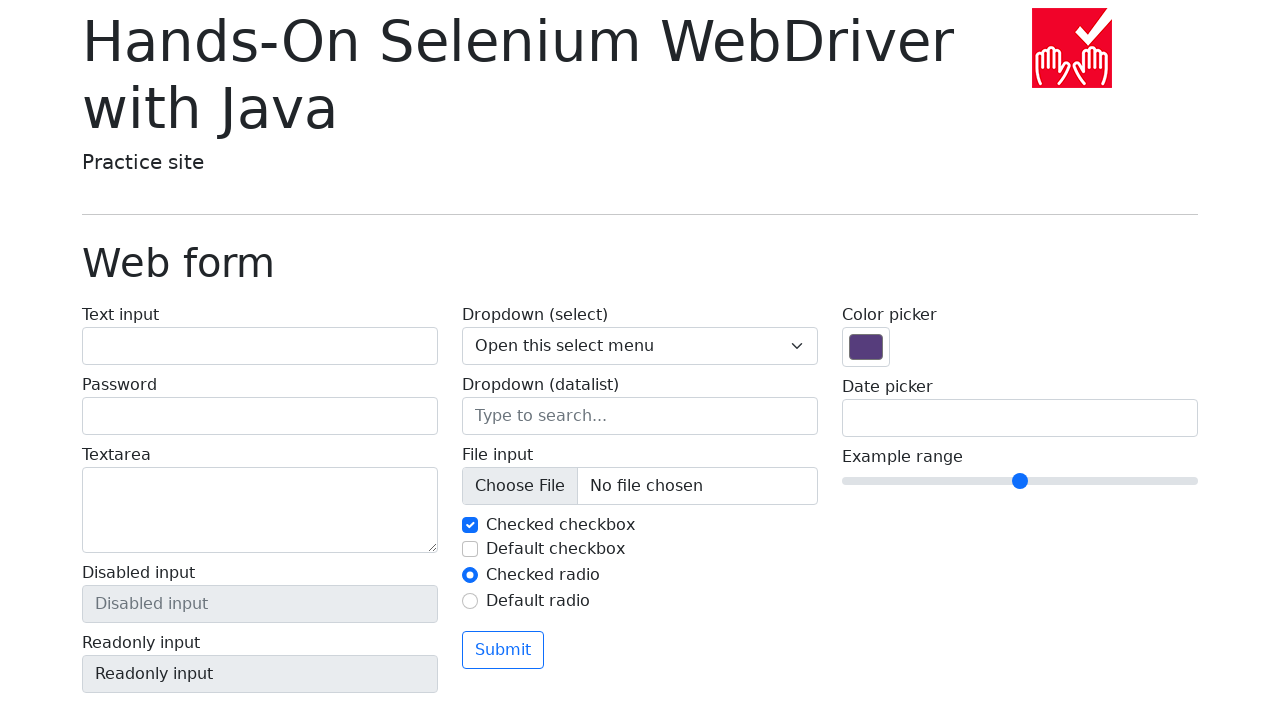

Filled text field with 'Test' data on #my-text-id
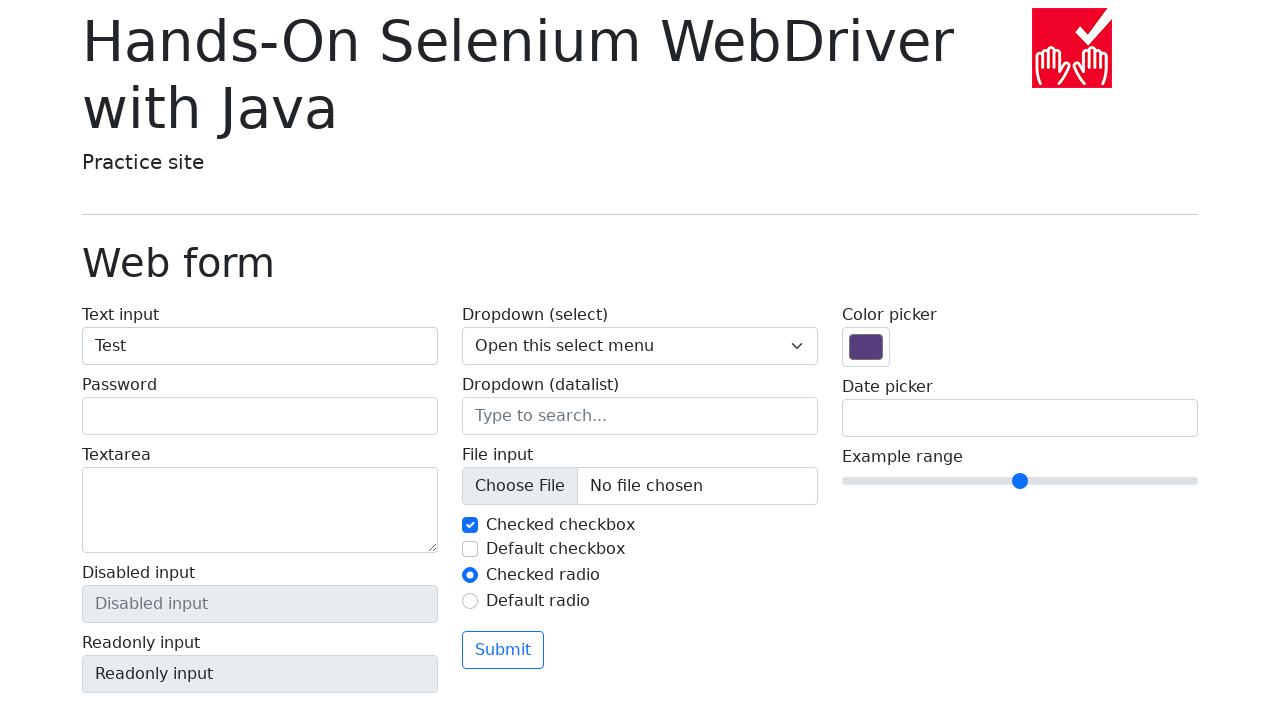

Clicked submit button to submit the form at (503, 650) on button[type='submit']
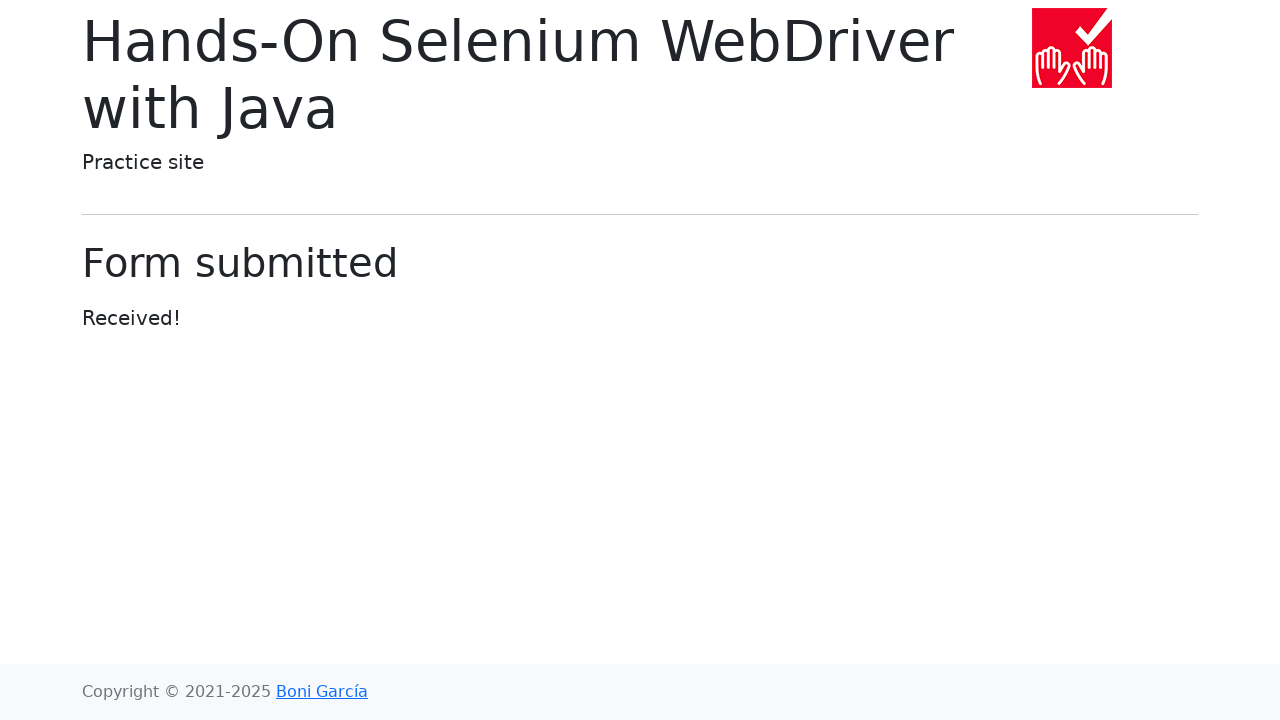

Form submission confirmation message loaded successfully
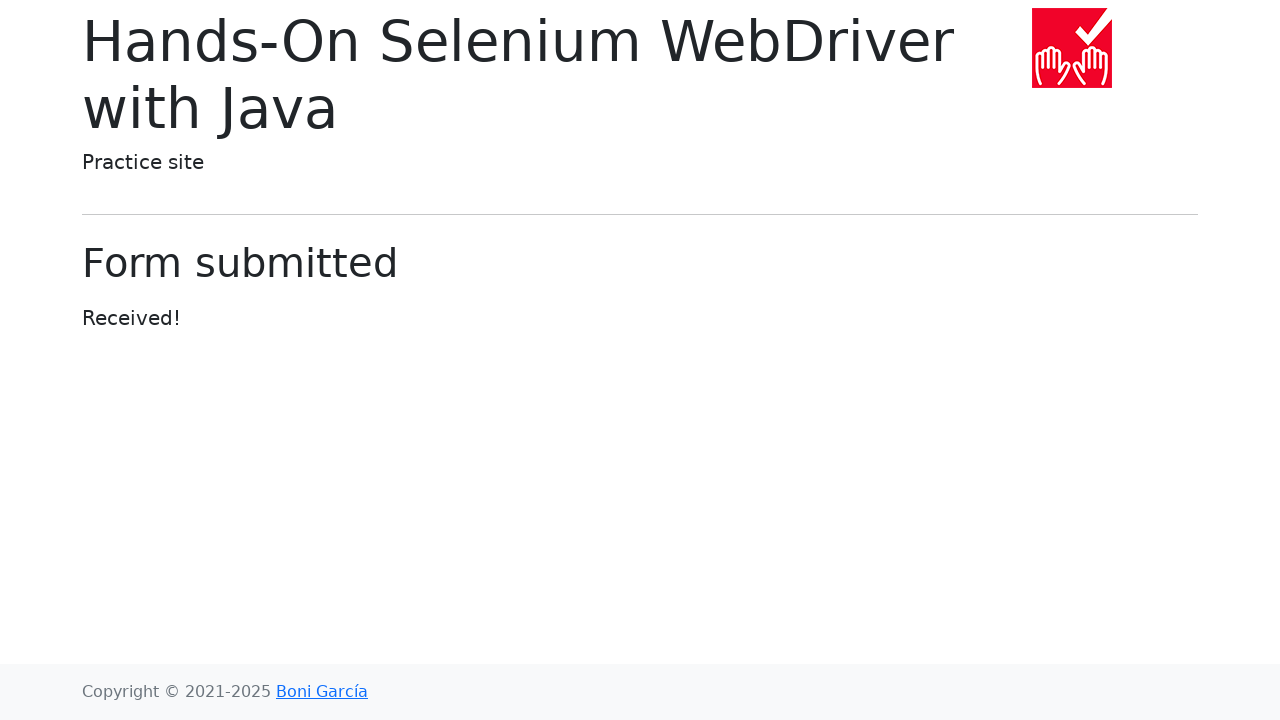

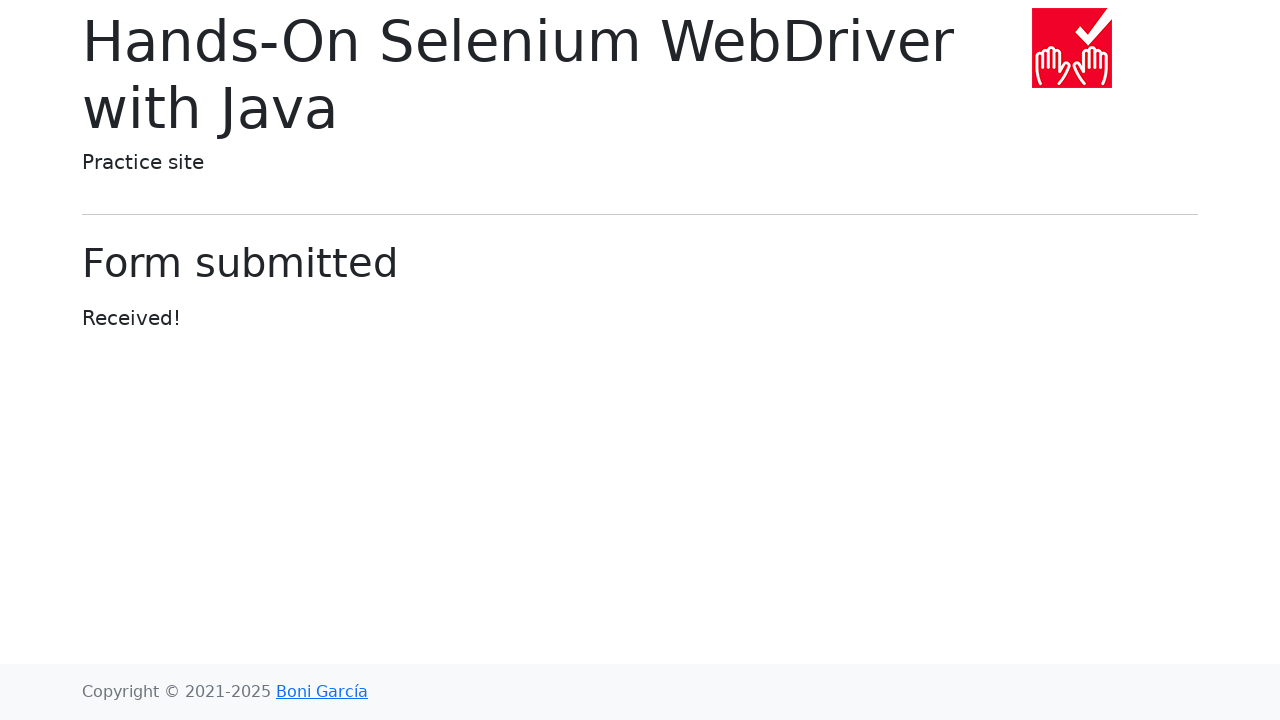